Tests dropdown list functionality by iterating through options, selecting "Option 1", and verifying the selection

Starting URL: http://the-internet.herokuapp.com/dropdown

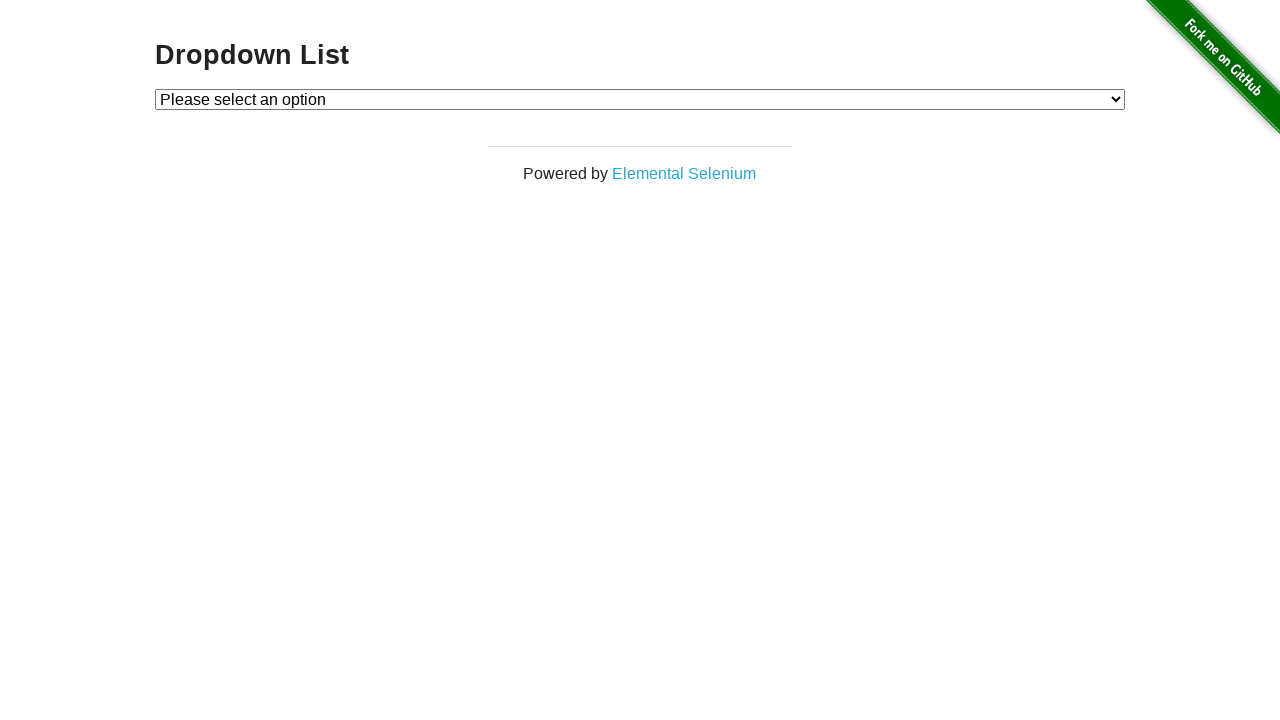

Waited for dropdown element to load
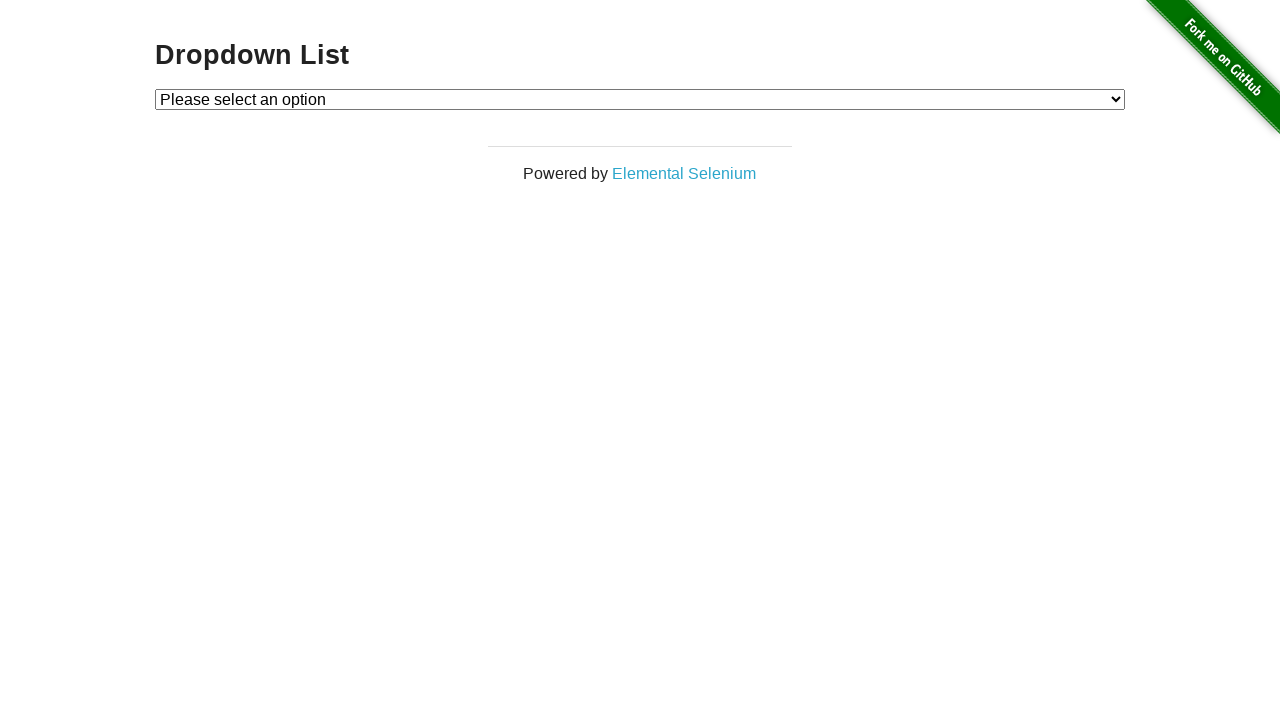

Selected 'Option 1' from dropdown list on #dropdown
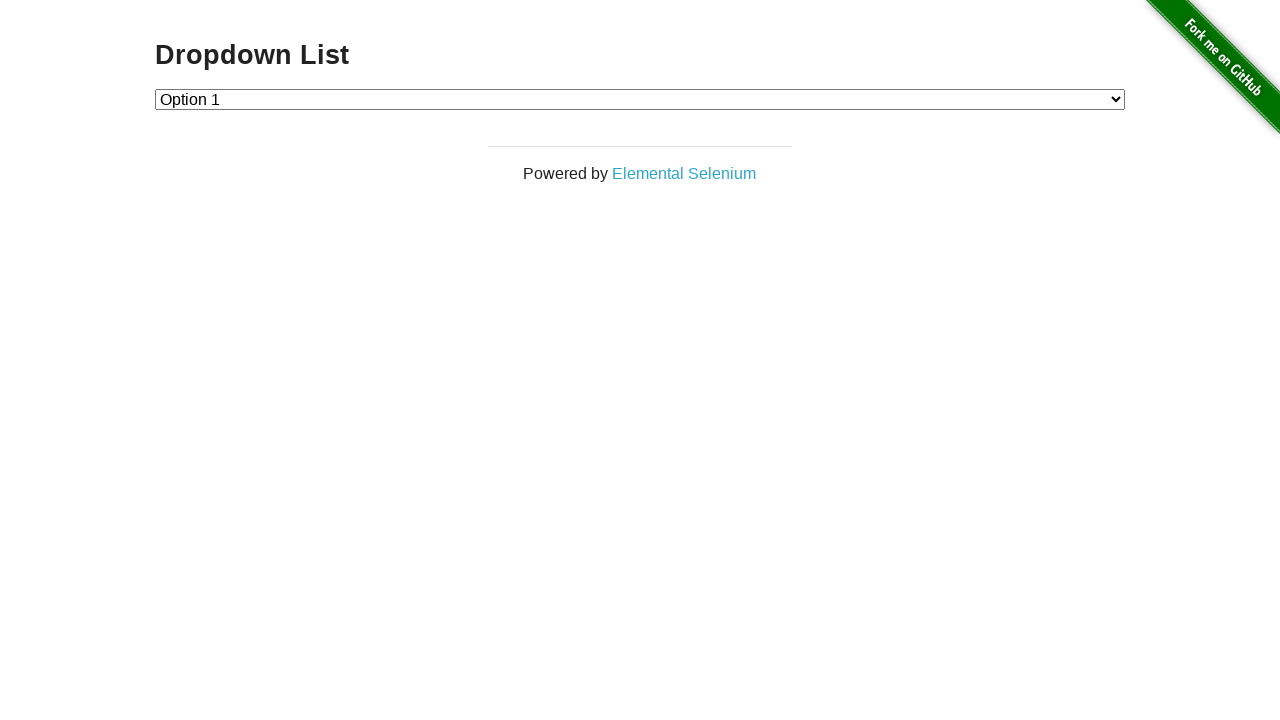

Retrieved selected dropdown value
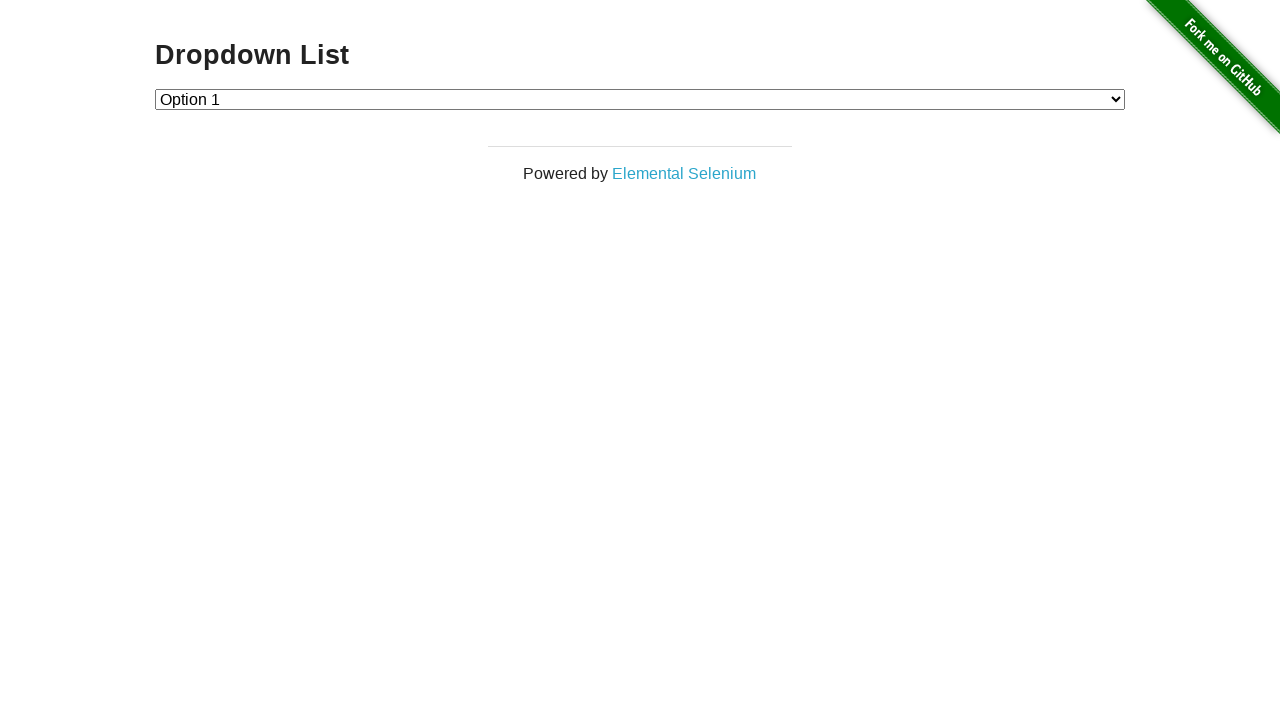

Verified that selected value is '1'
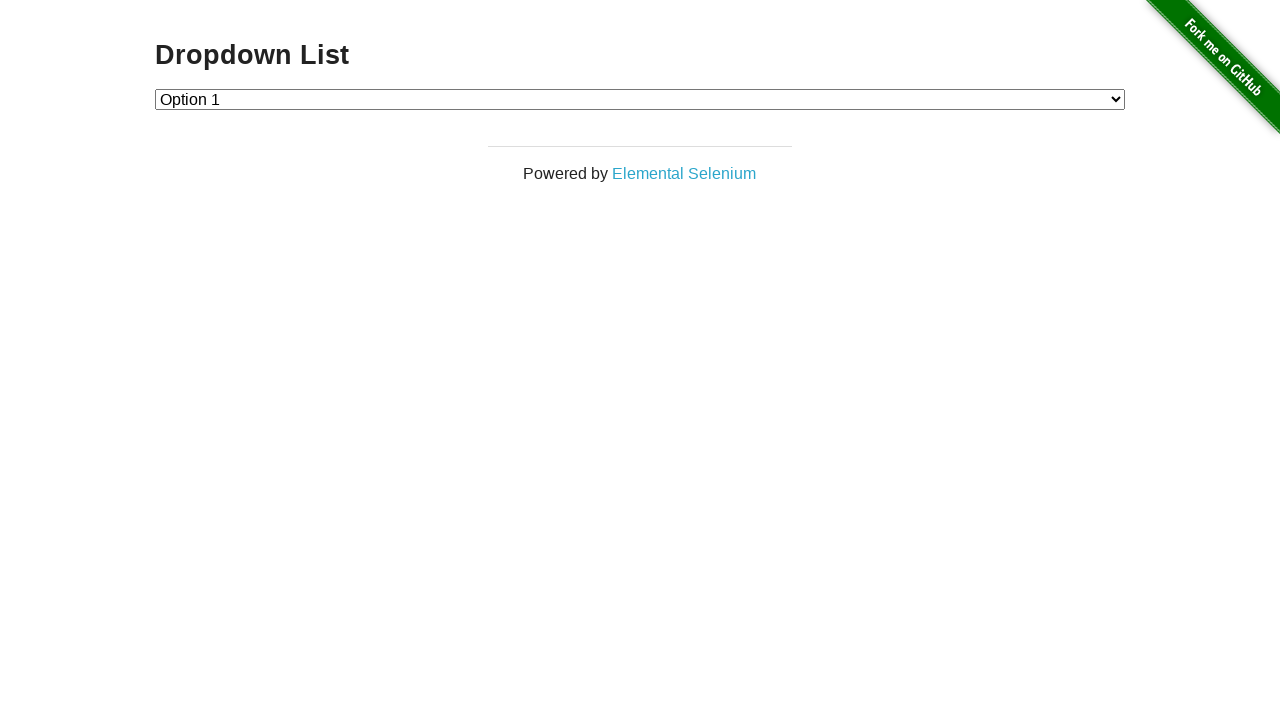

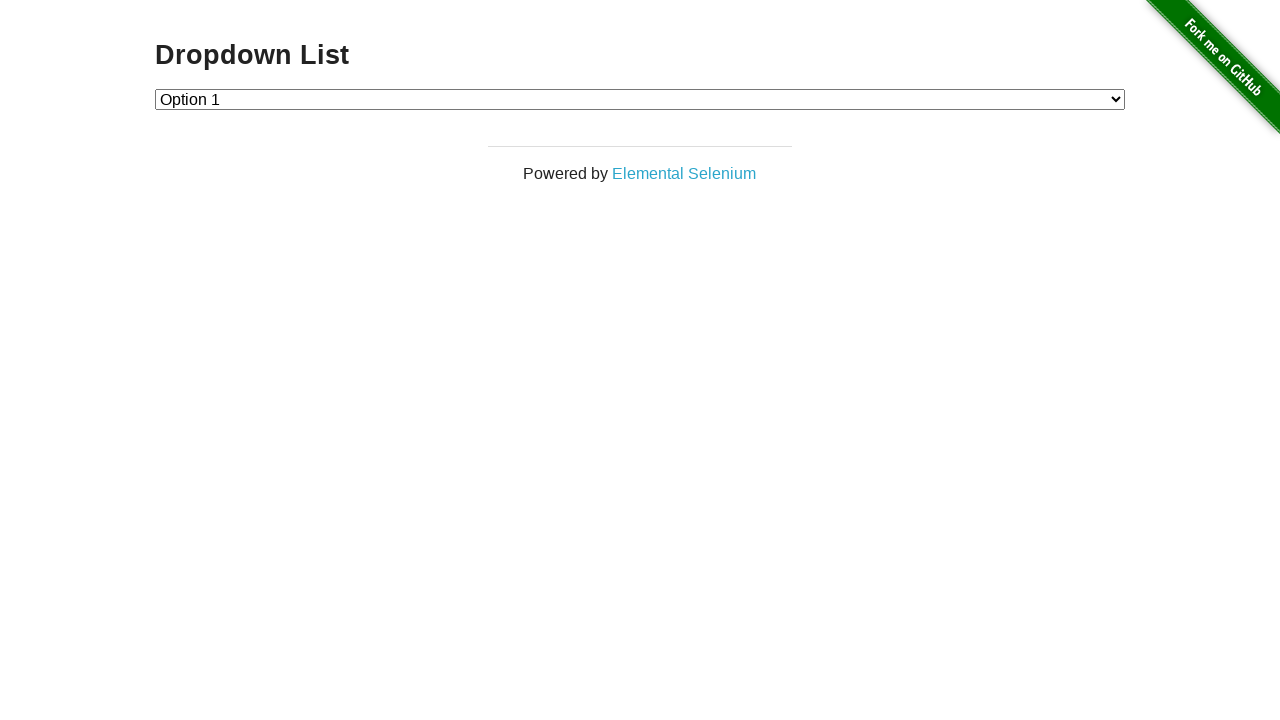